Navigates to the checkboxes page, checks both checkboxes, then unchecks them to verify the uncheck functionality

Starting URL: https://practice.cydeo.com/

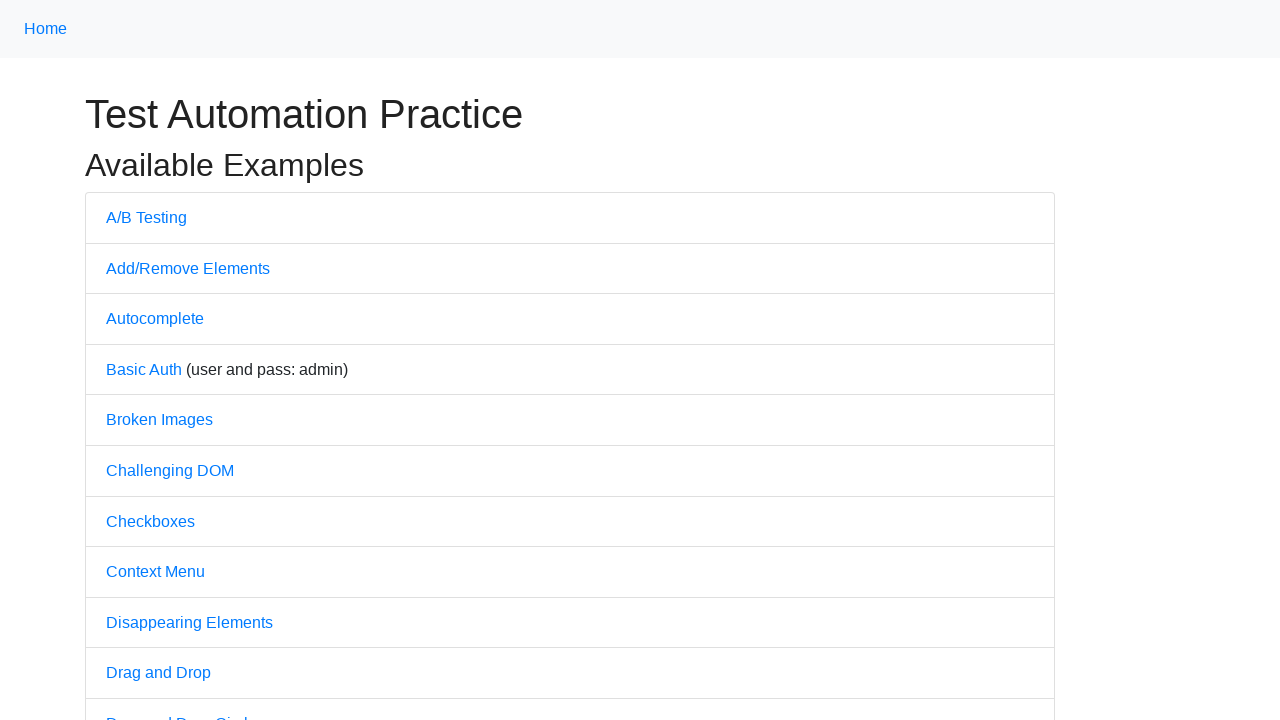

Clicked on Checkboxes link to navigate to checkboxes page at (150, 521) on internal:text="Checkboxes"i
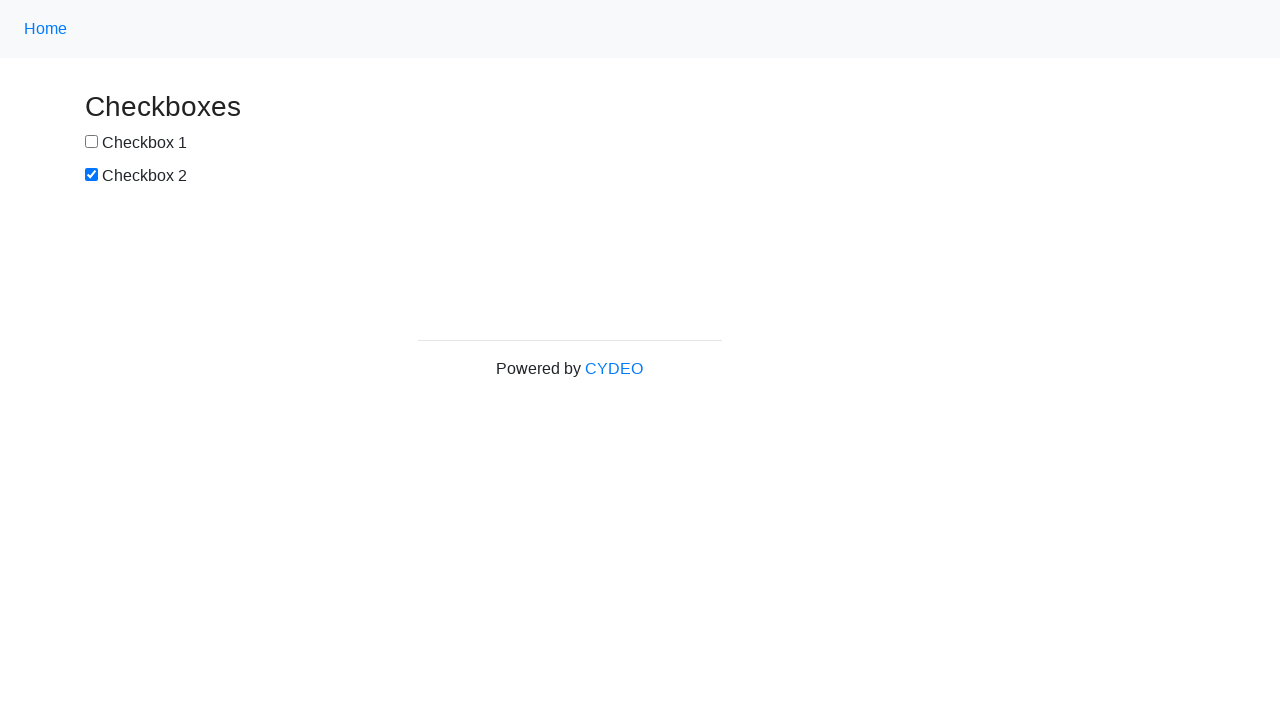

Checked first checkbox (box1) at (92, 142) on input#box1
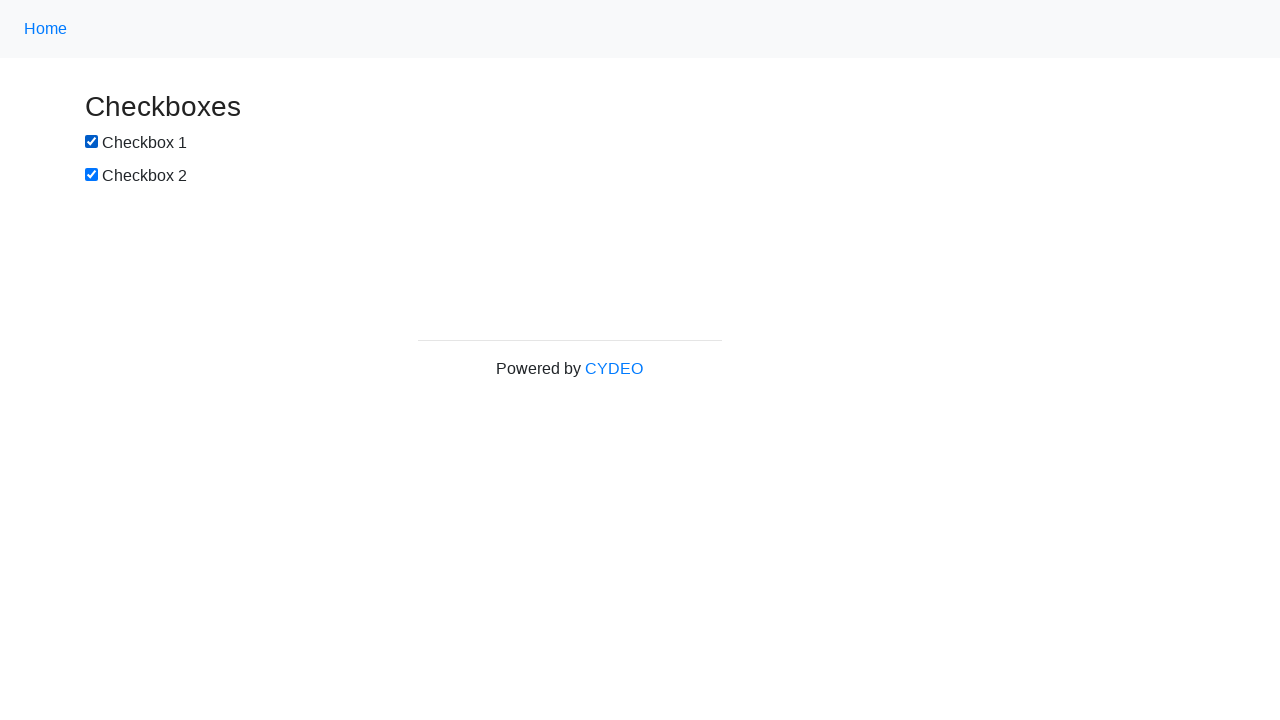

Checked second checkbox (box2) on input#box2
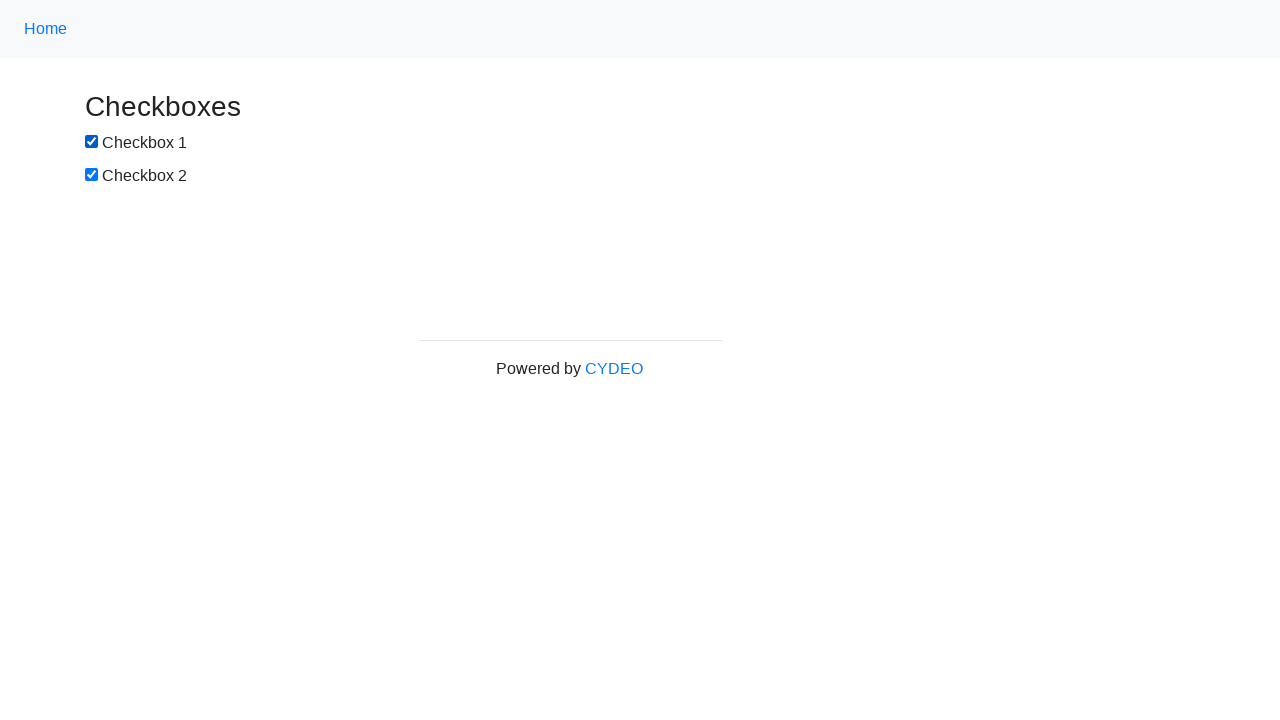

Unchecked first checkbox (box1) at (92, 142) on input#box1
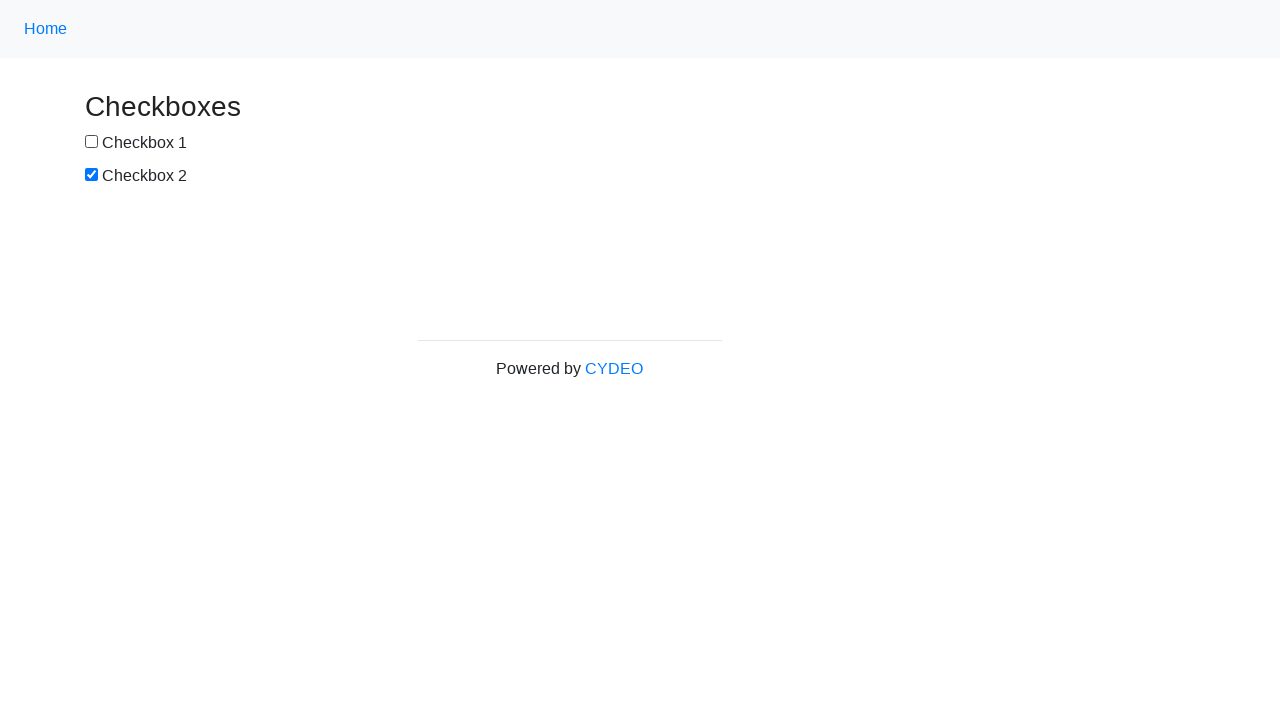

Unchecked second checkbox (box2) at (92, 175) on input#box2
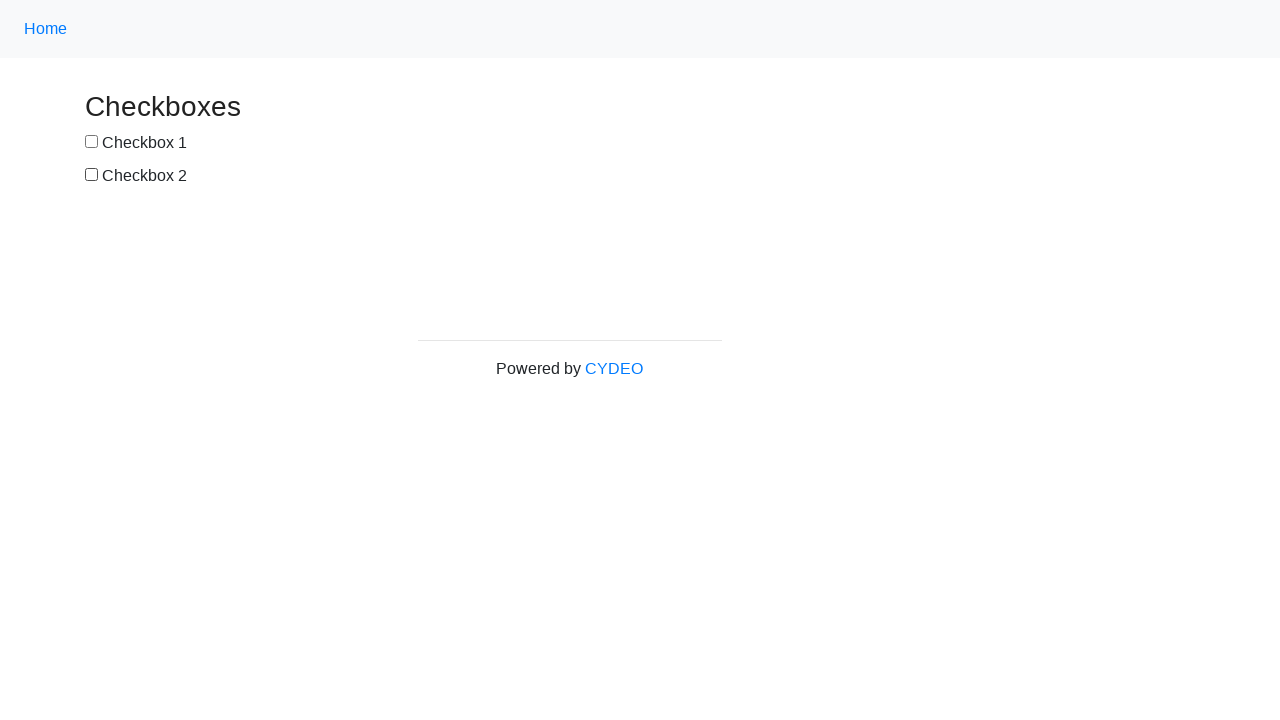

Verified first checkbox is unchecked
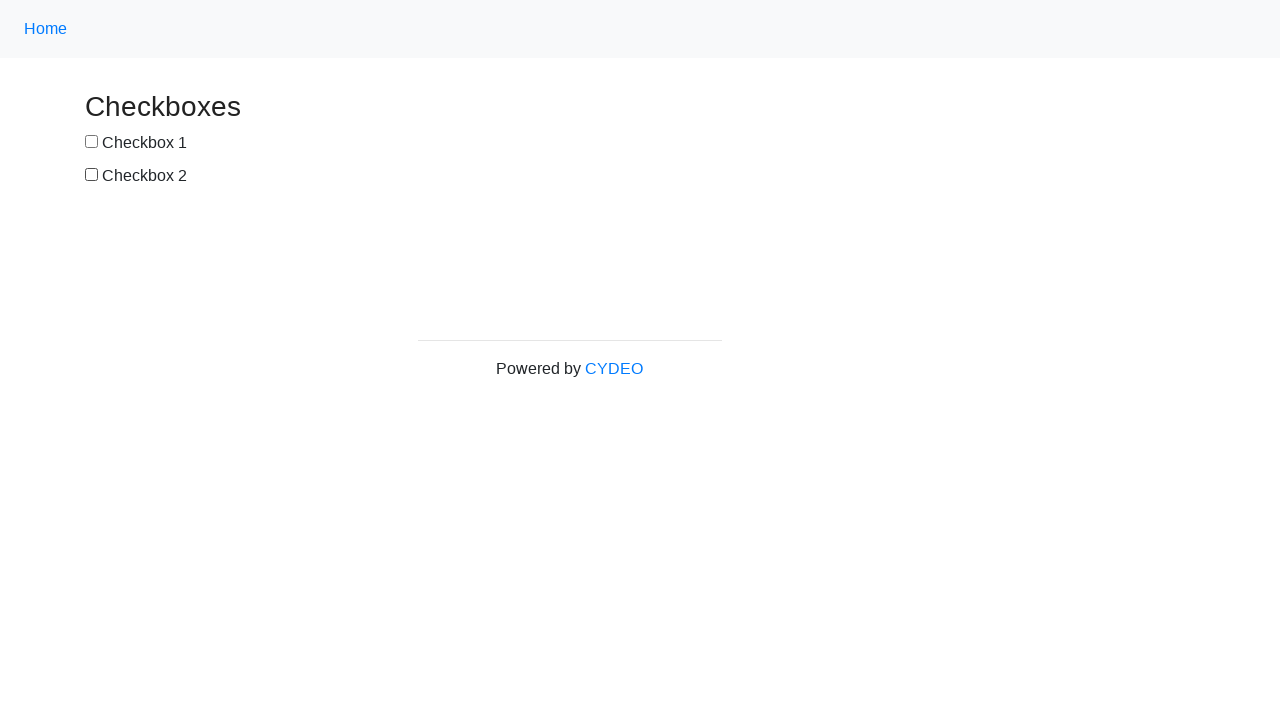

Verified second checkbox is unchecked
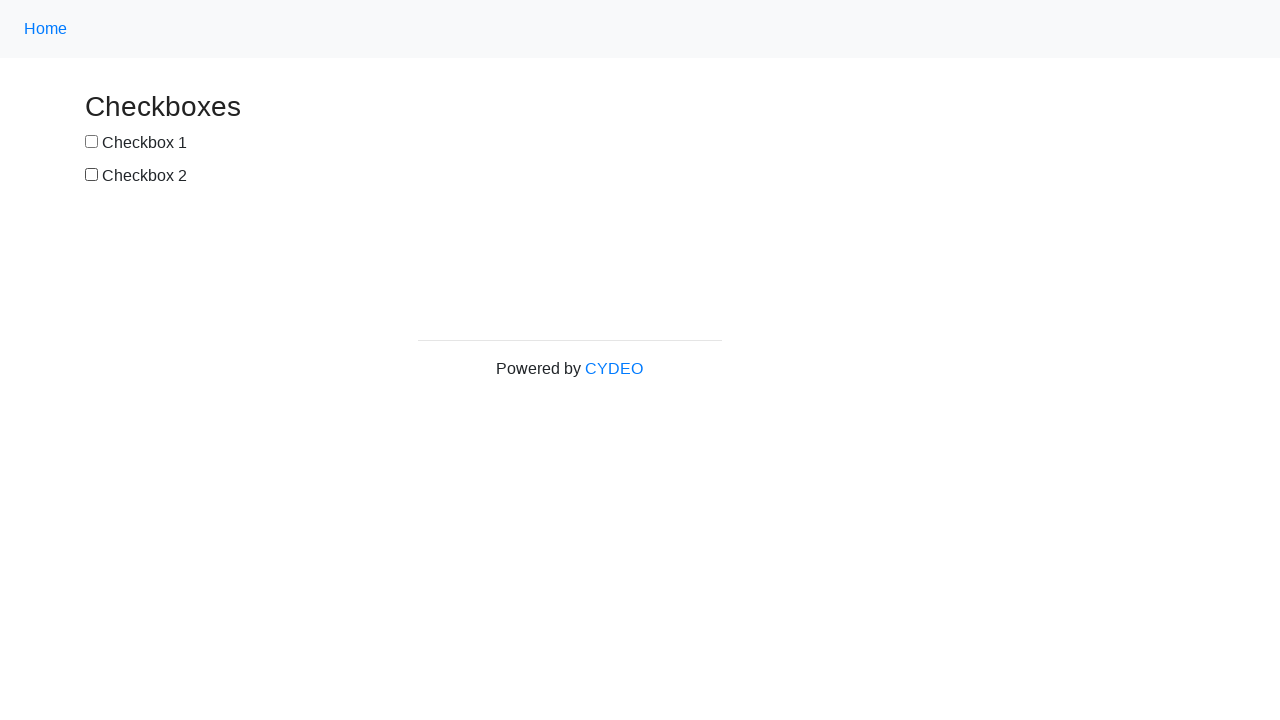

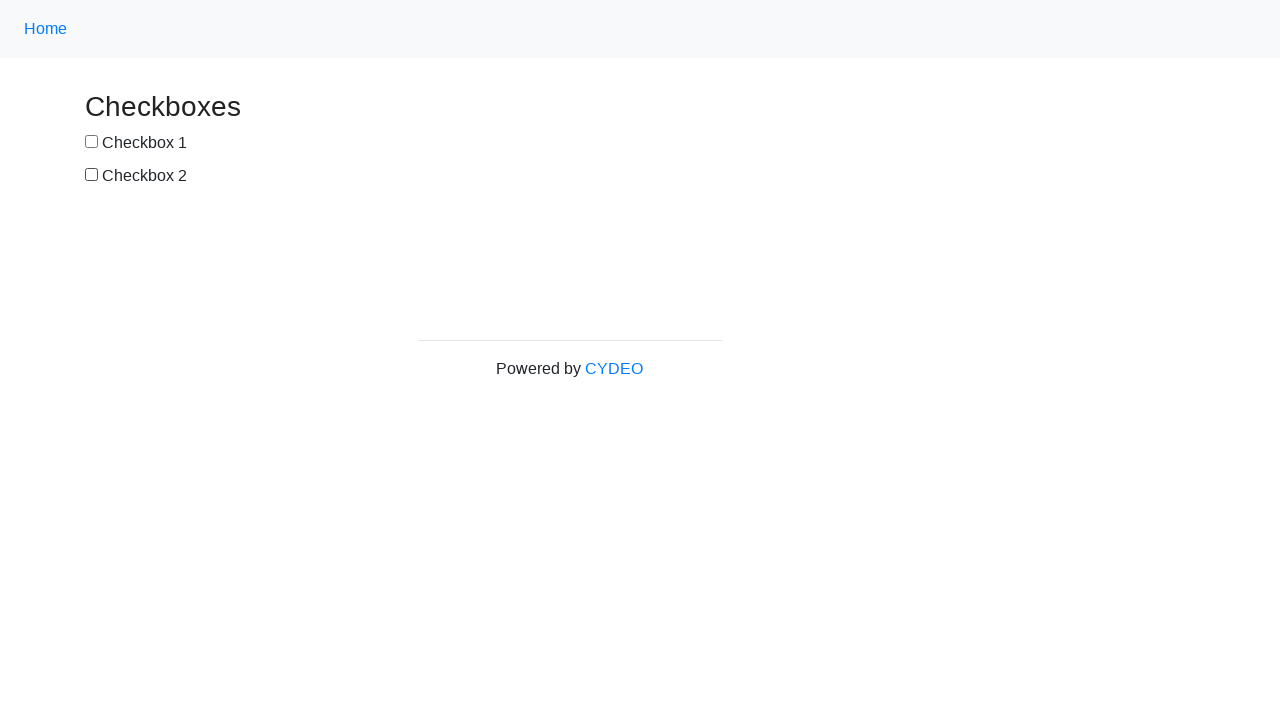